Tests modal dialog functionality by opening a modal and closing it using JavaScript execution

Starting URL: https://formy-project.herokuapp.com/modal

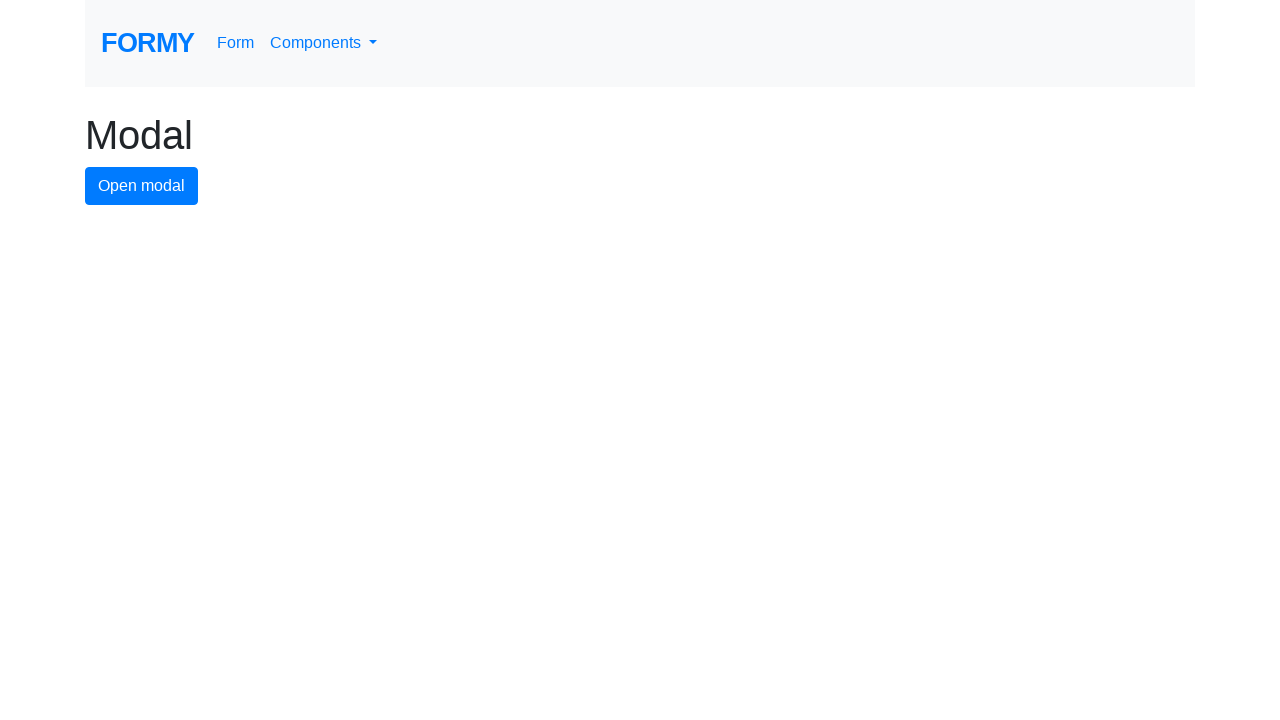

Clicked modal button to open the modal dialog at (142, 186) on #modal-button
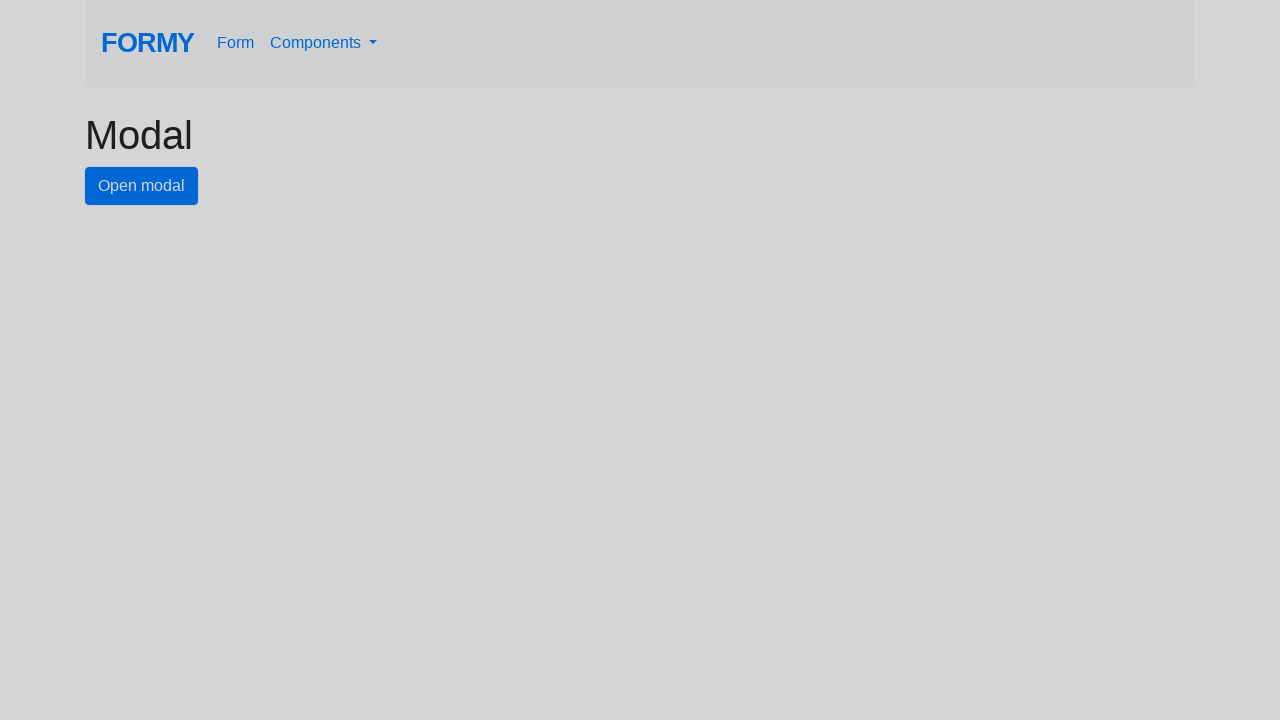

Modal dialog opened and close button became visible
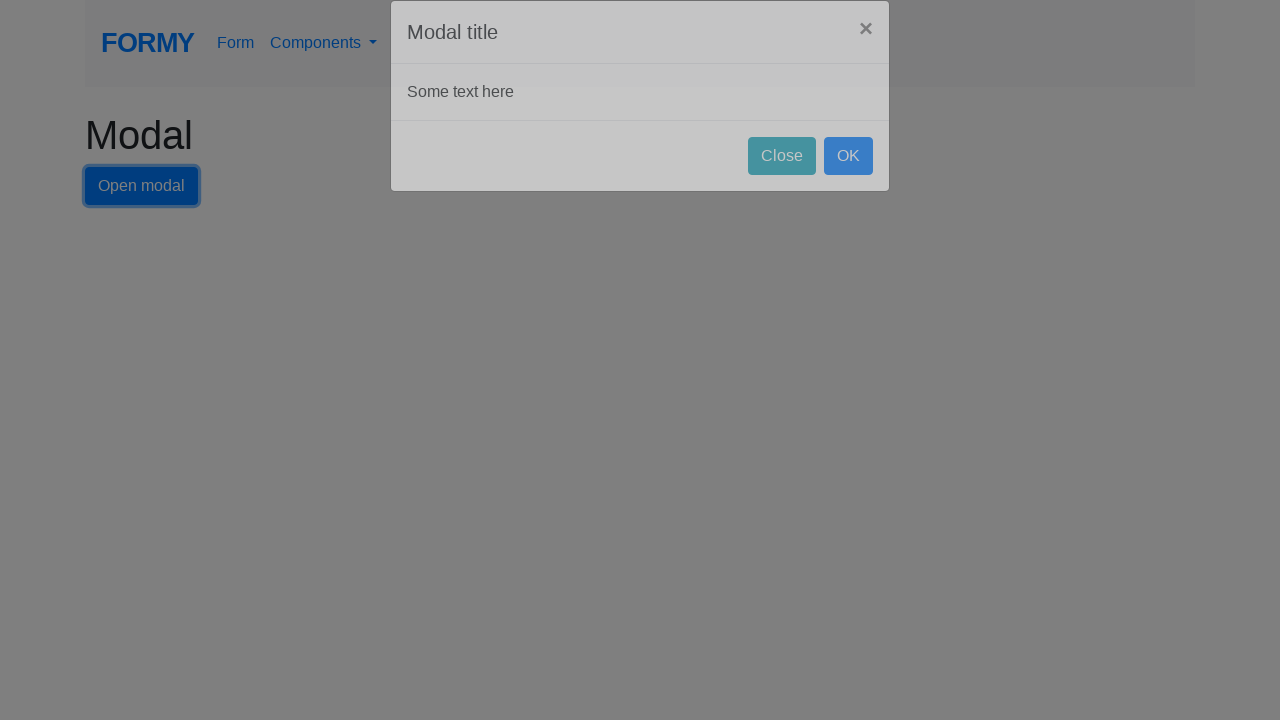

Executed JavaScript to click the close button and dismiss the modal
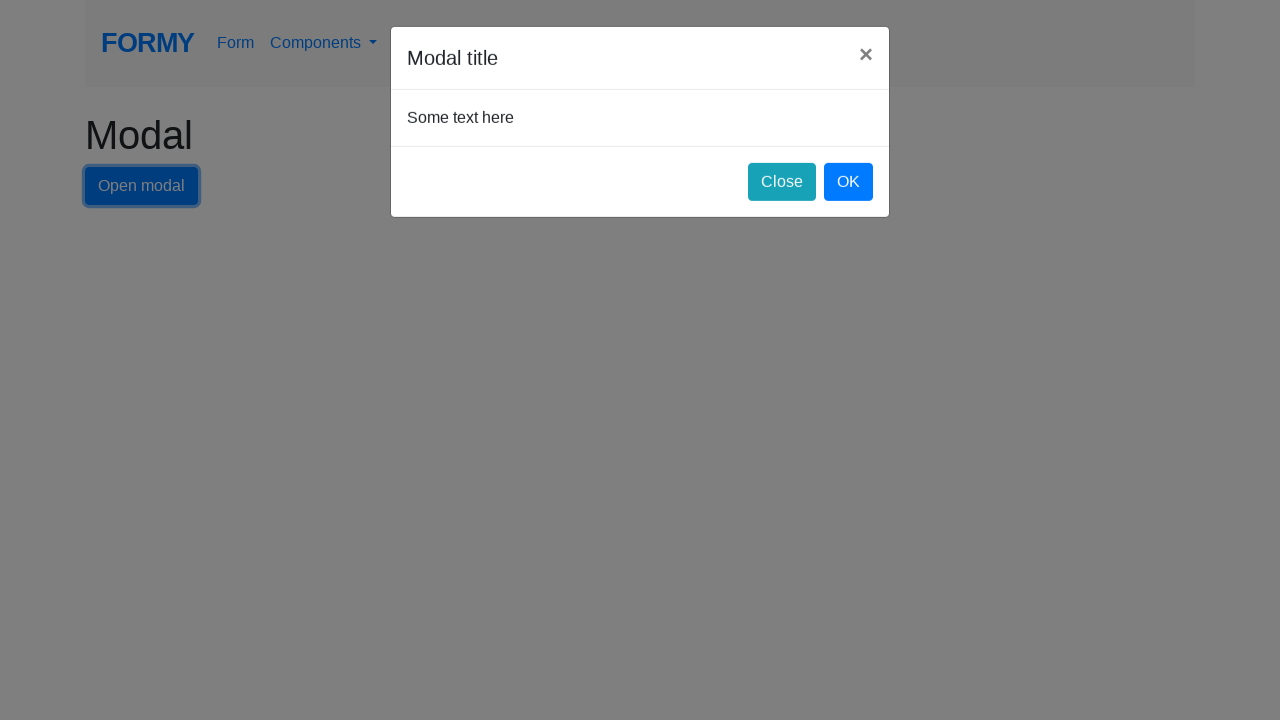

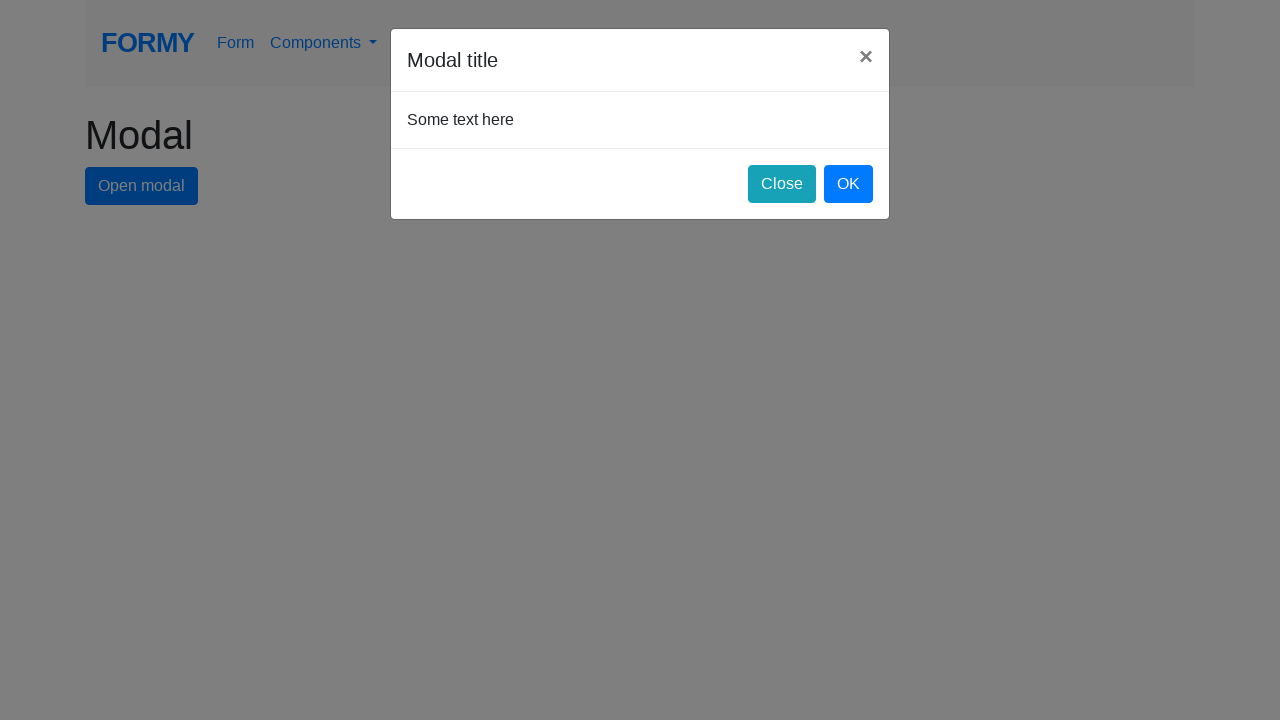